Tests the Playwright homepage by verifying the title contains "Playwright", checking the "Get started" link has the correct href attribute, clicking it, and verifying navigation to the intro page.

Starting URL: https://playwright.dev

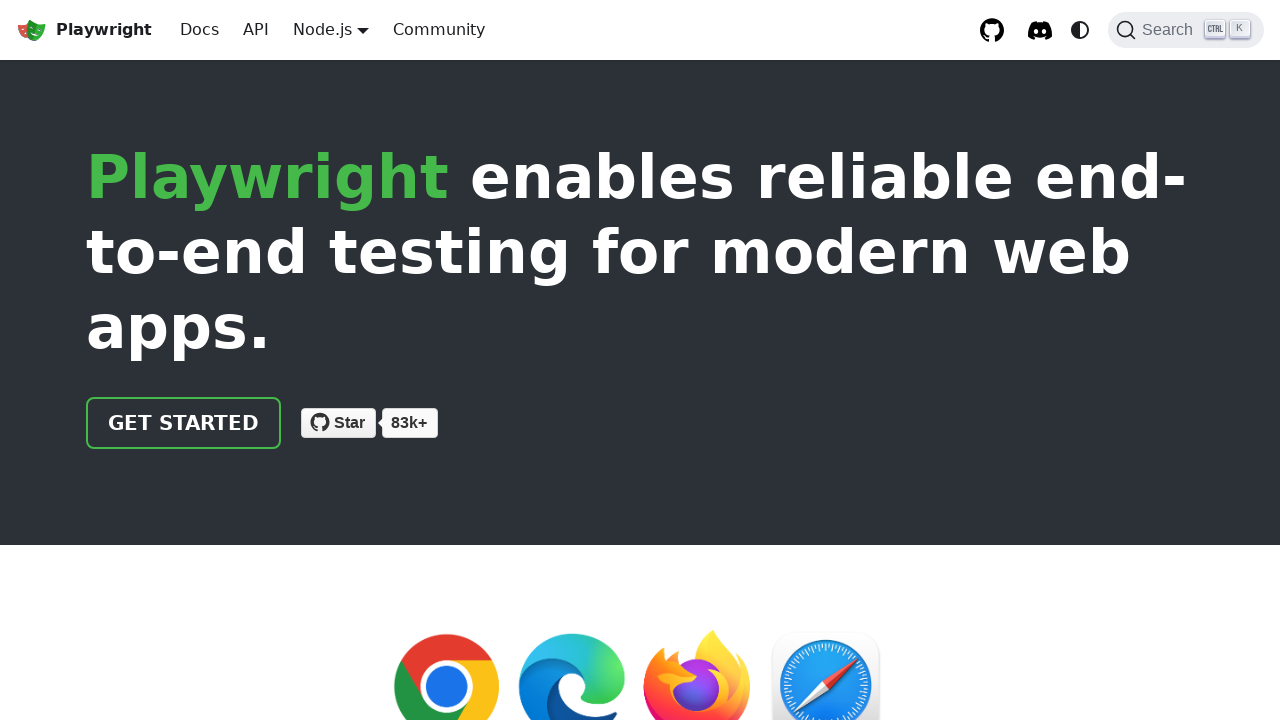

Verified page title contains 'Playwright'
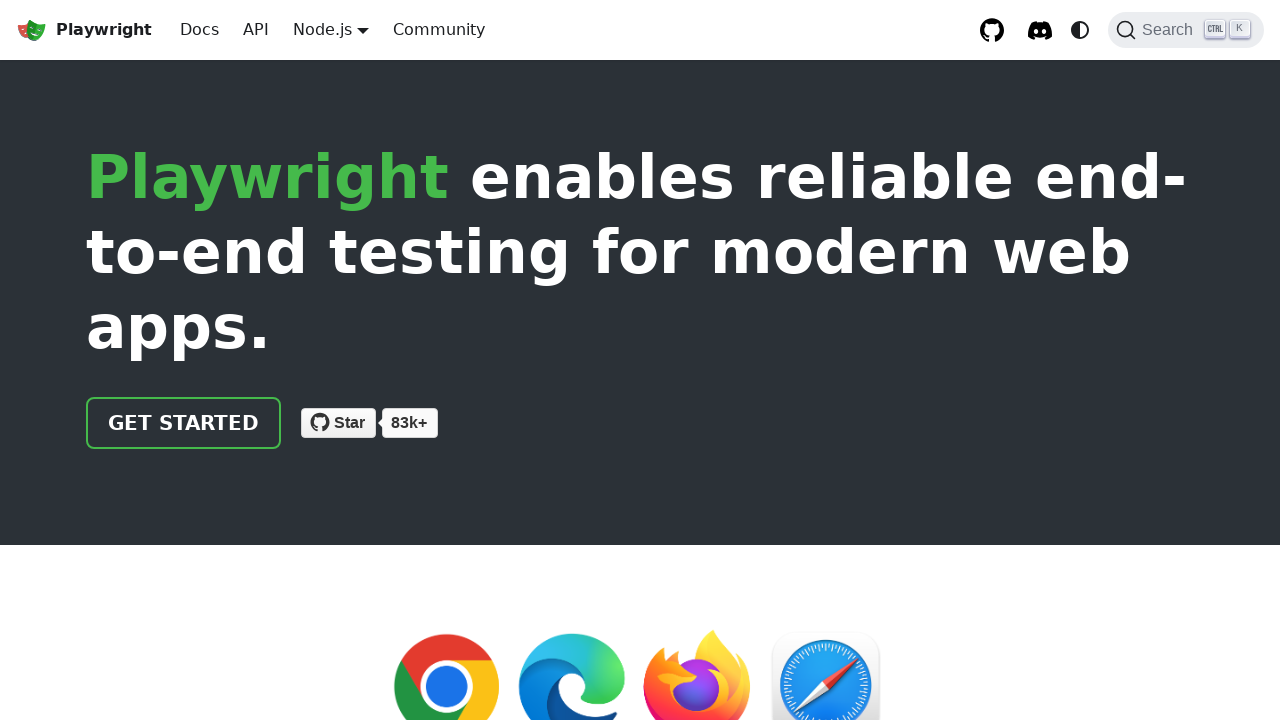

Located 'Get started' link
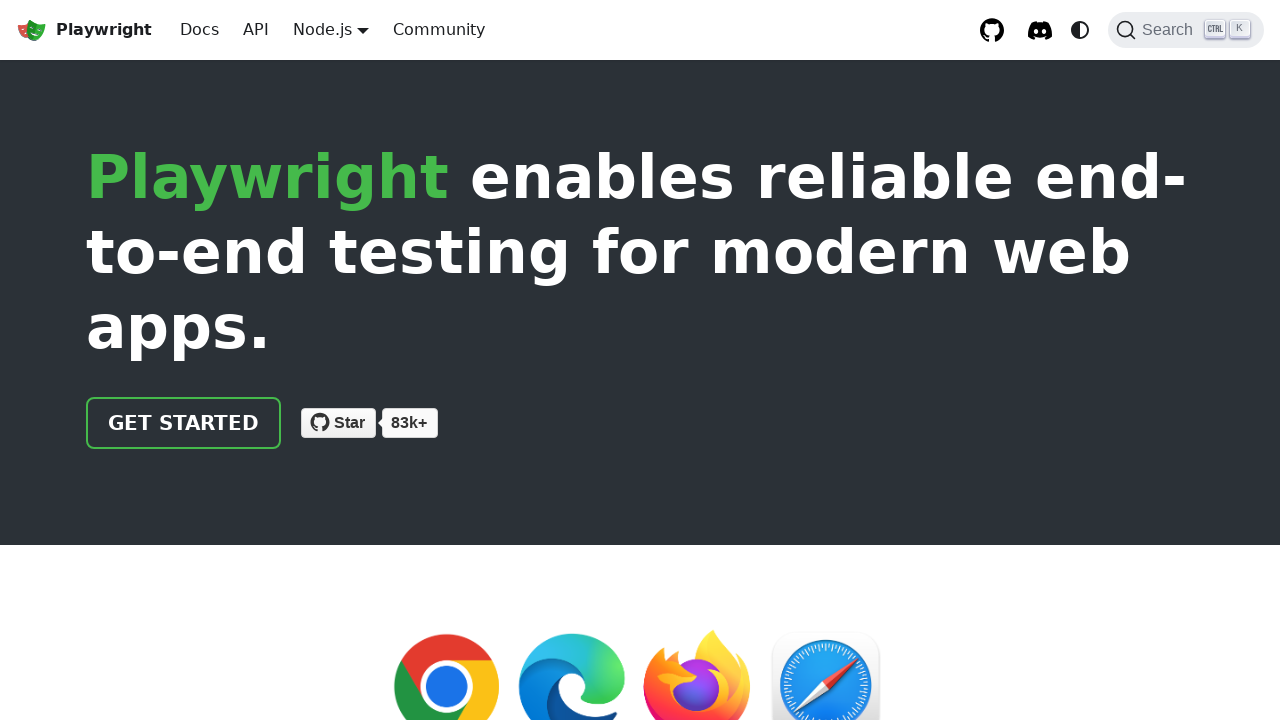

Verified 'Get started' link has correct href attribute '/docs/intro'
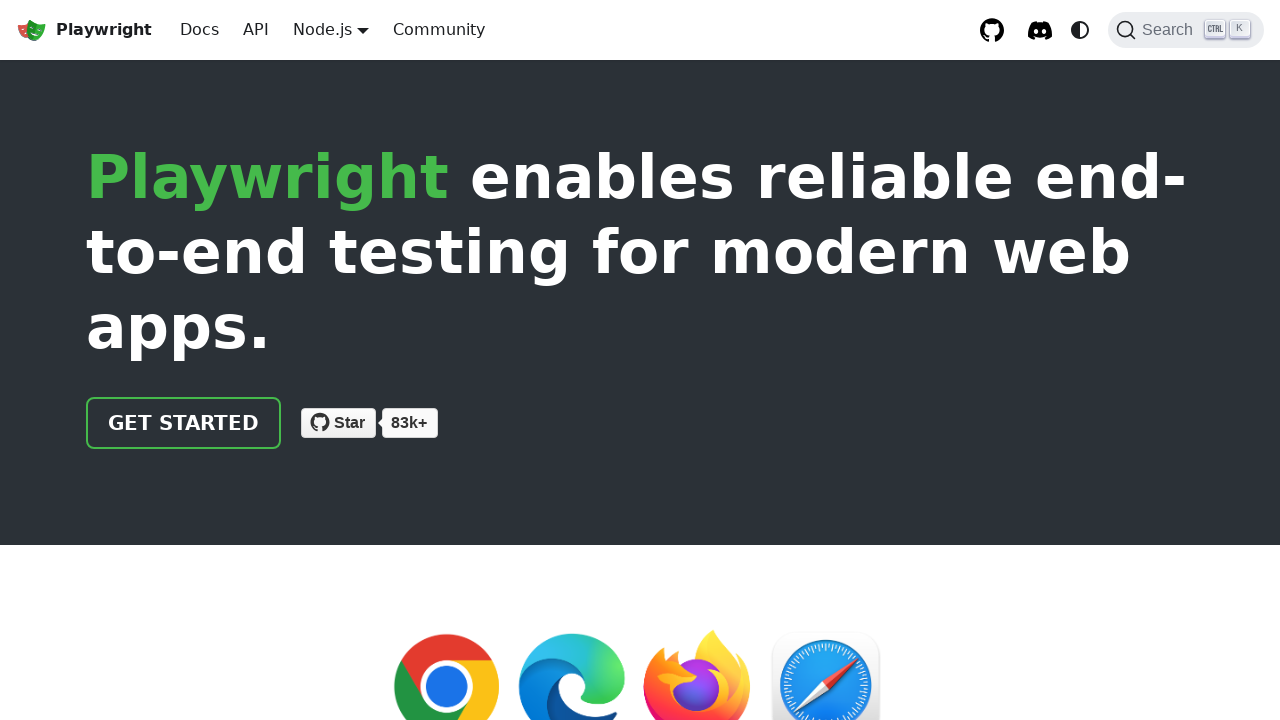

Clicked 'Get started' link at (184, 423) on internal:role=link[name="Get started"i]
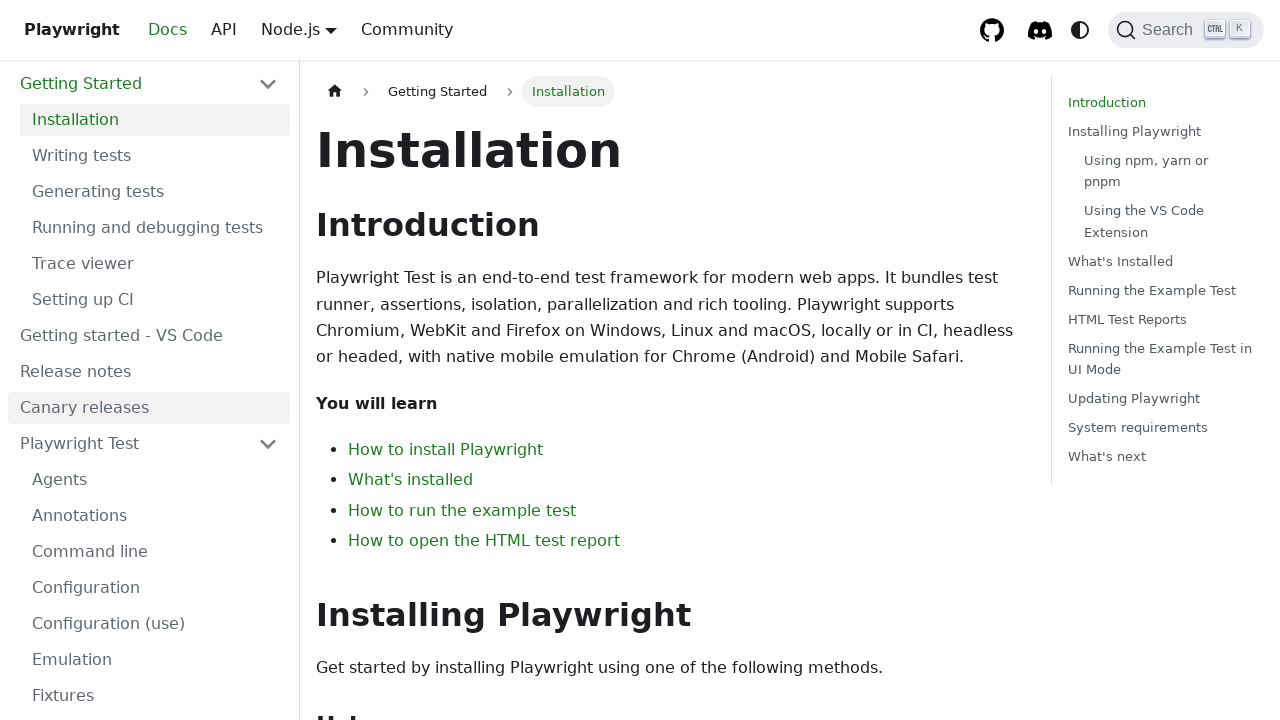

Verified navigation to intro page
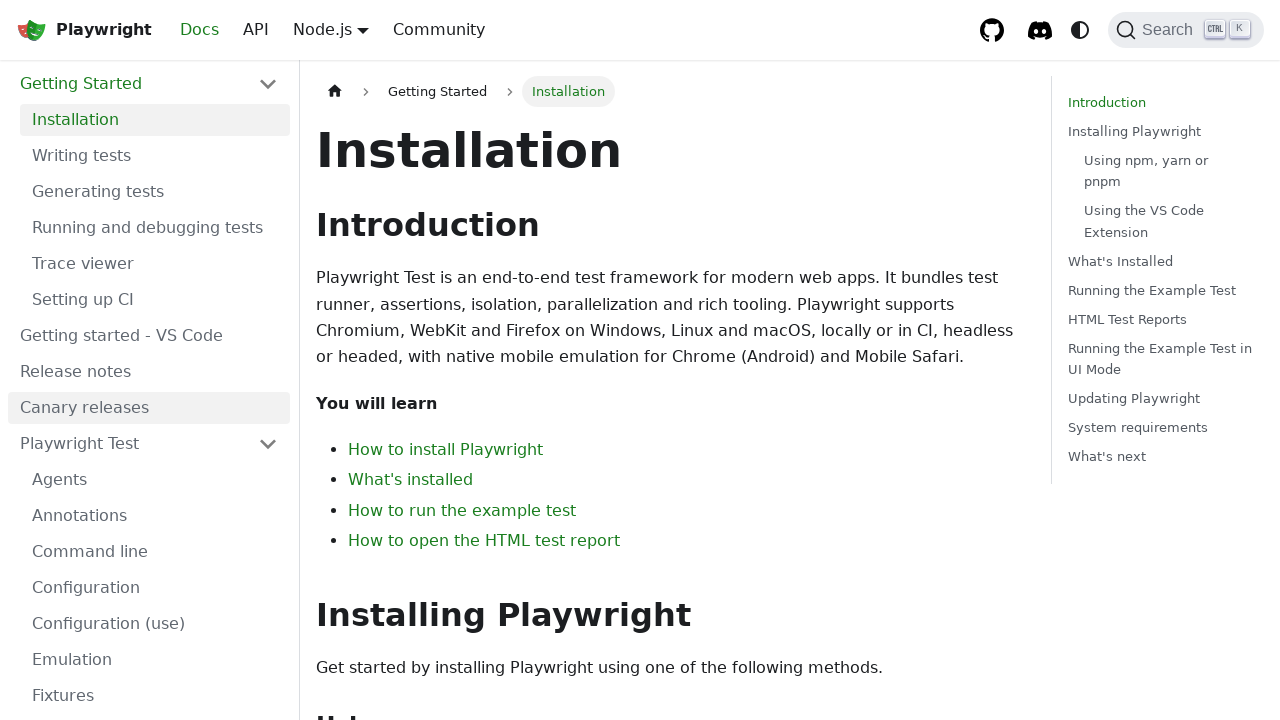

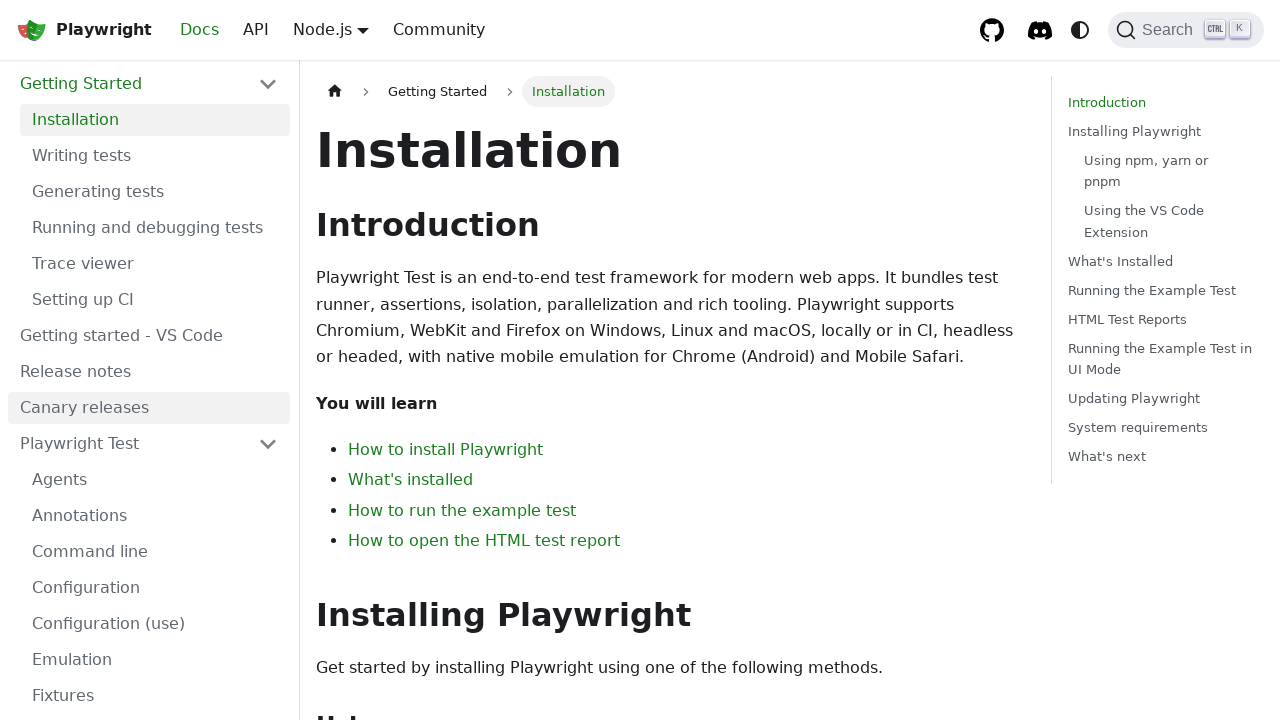